Tests show/hide functionality by hiding a text element and then showing it again

Starting URL: https://rahulshettyacademy.com/AutomationPractice/

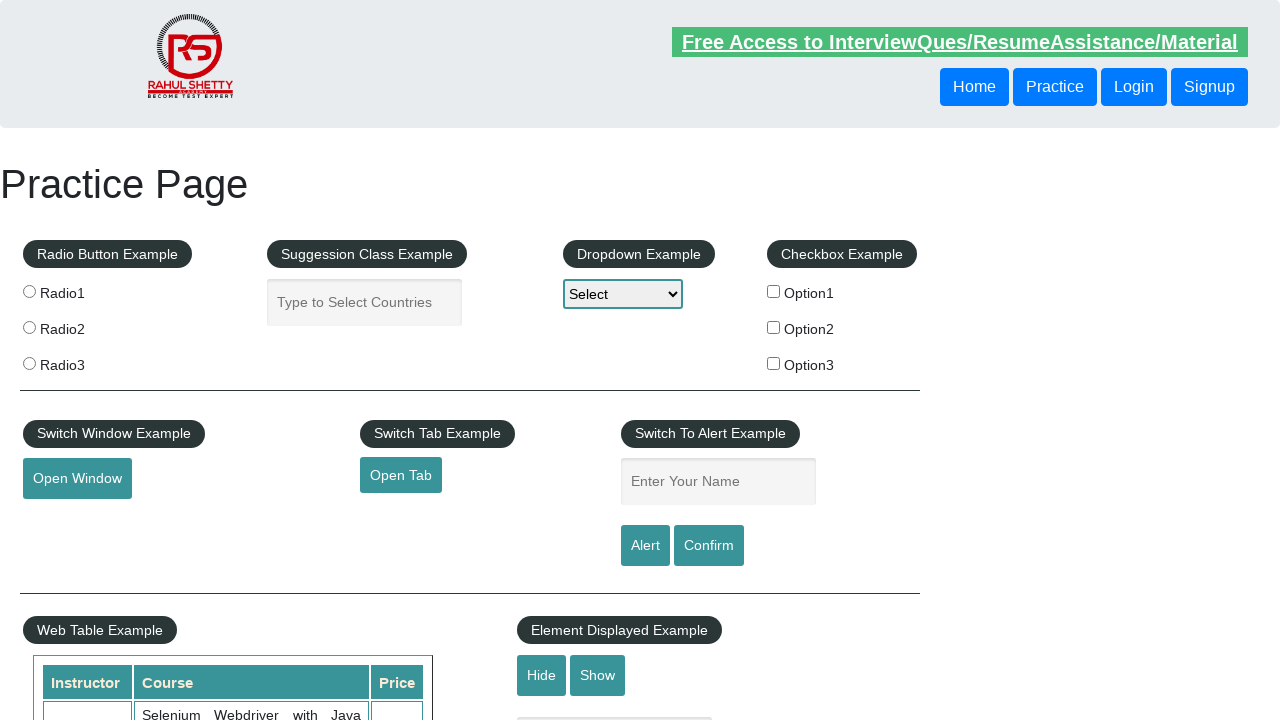

Navigated to AutomationPractice page
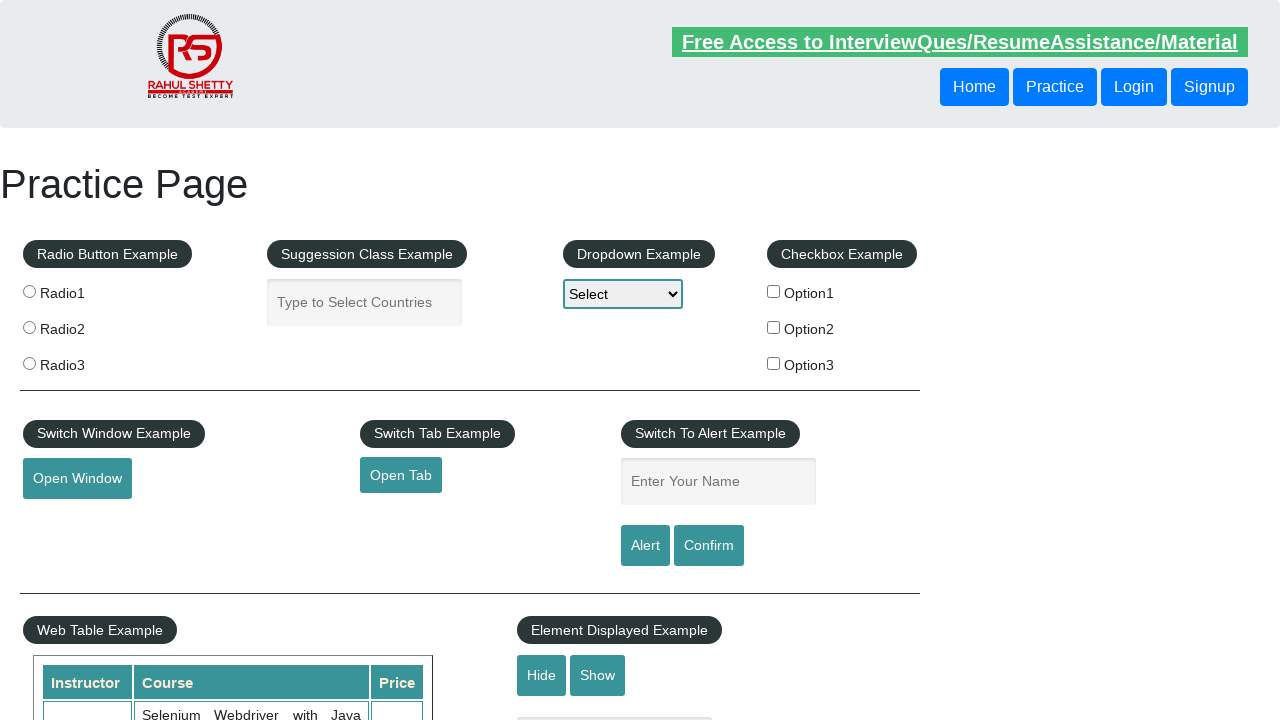

Clicked hide button to hide text element at (542, 675) on #hide-textbox
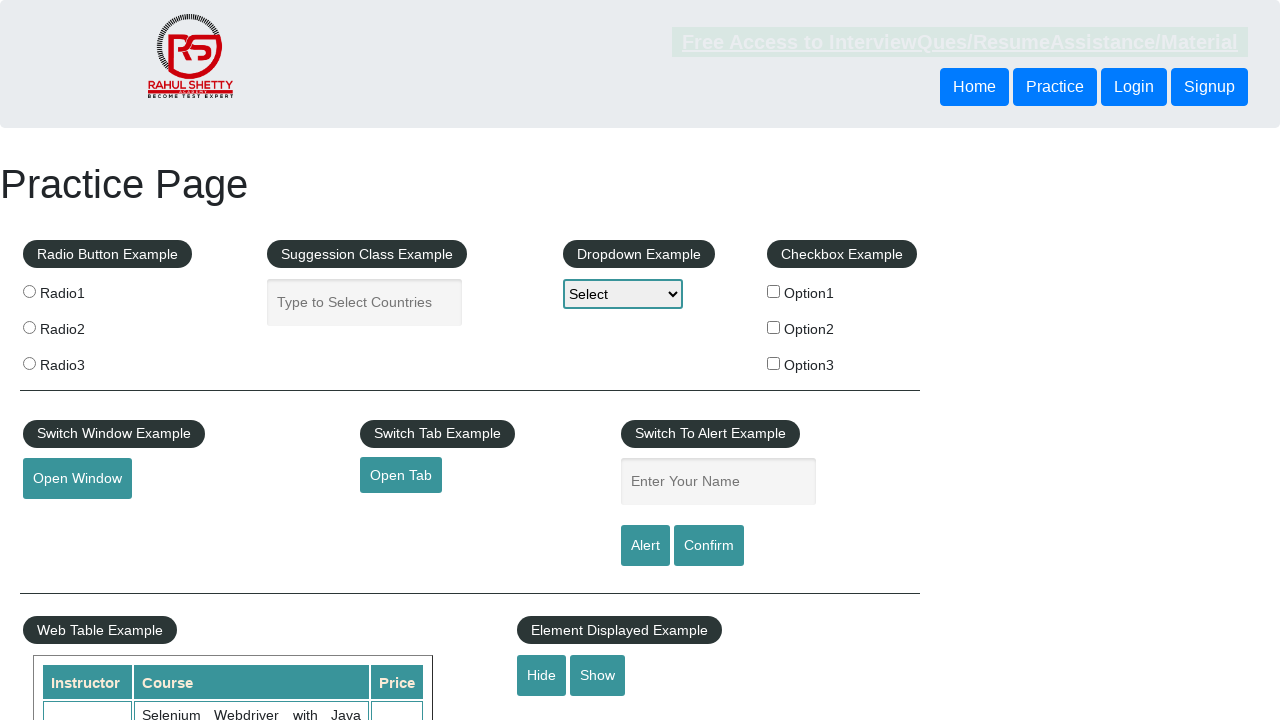

Verified text element is hidden
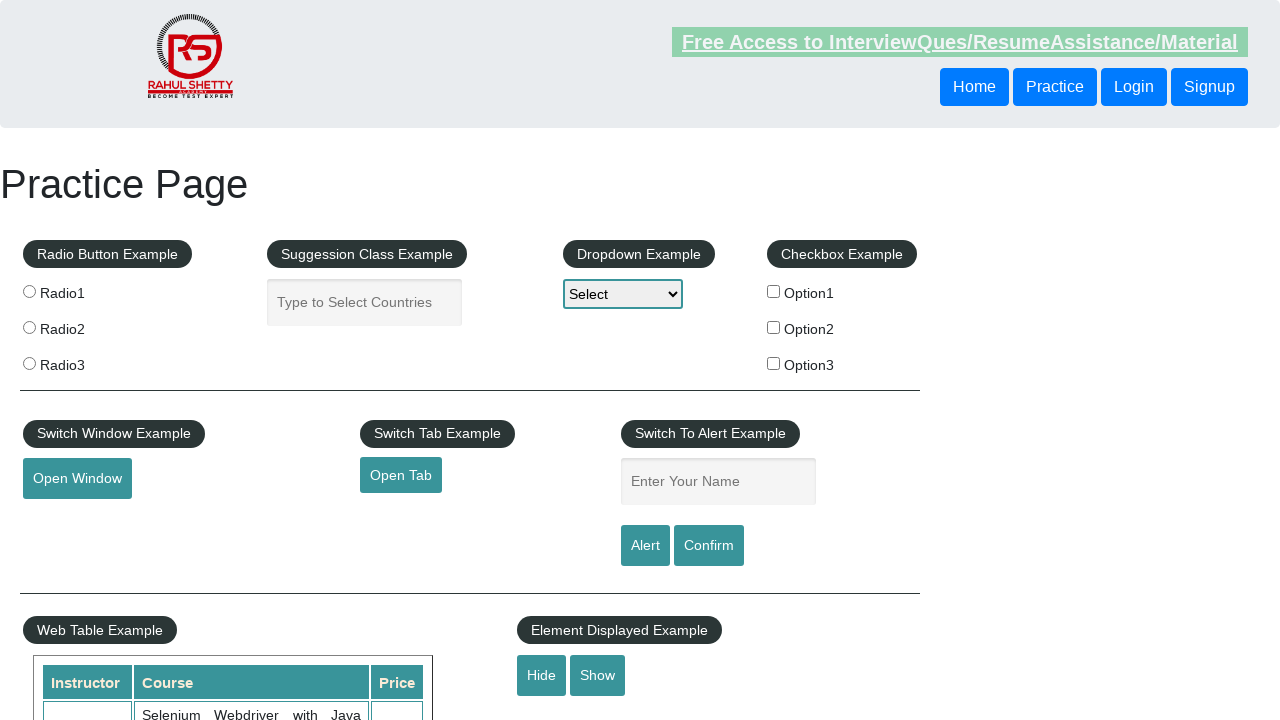

Clicked show button to display text element at (598, 675) on #show-textbox
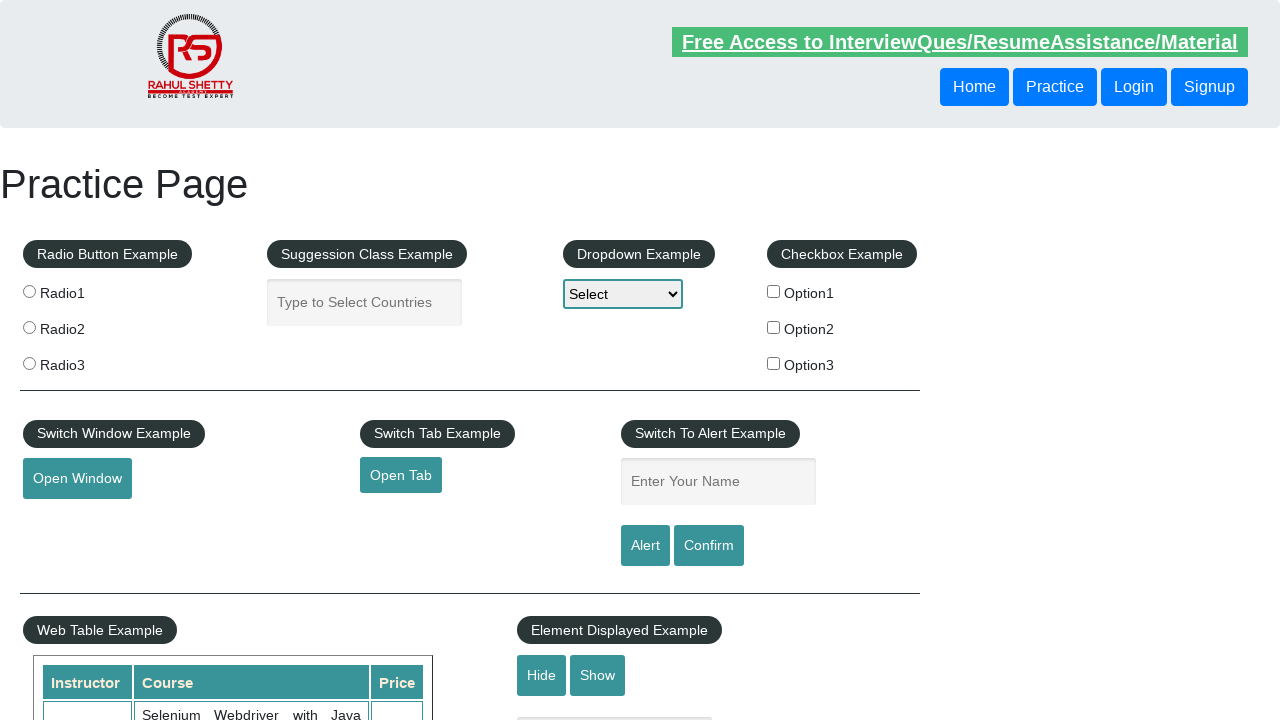

Verified text element is visible again
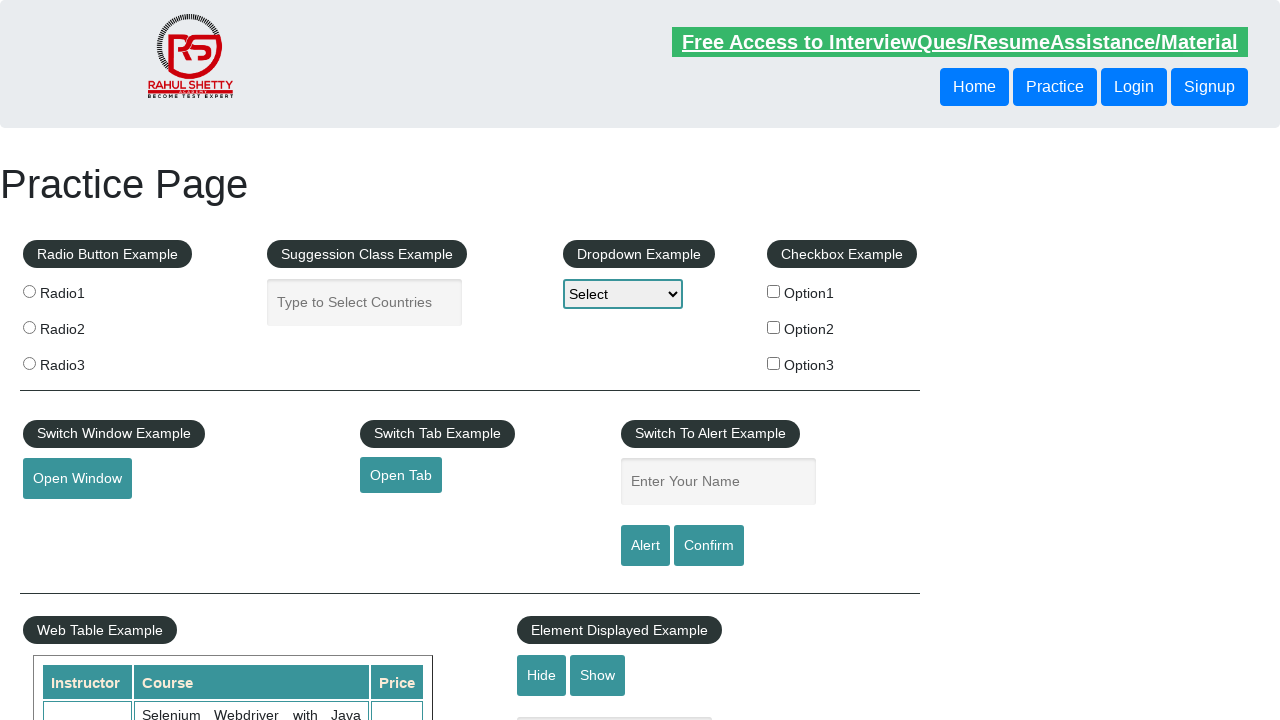

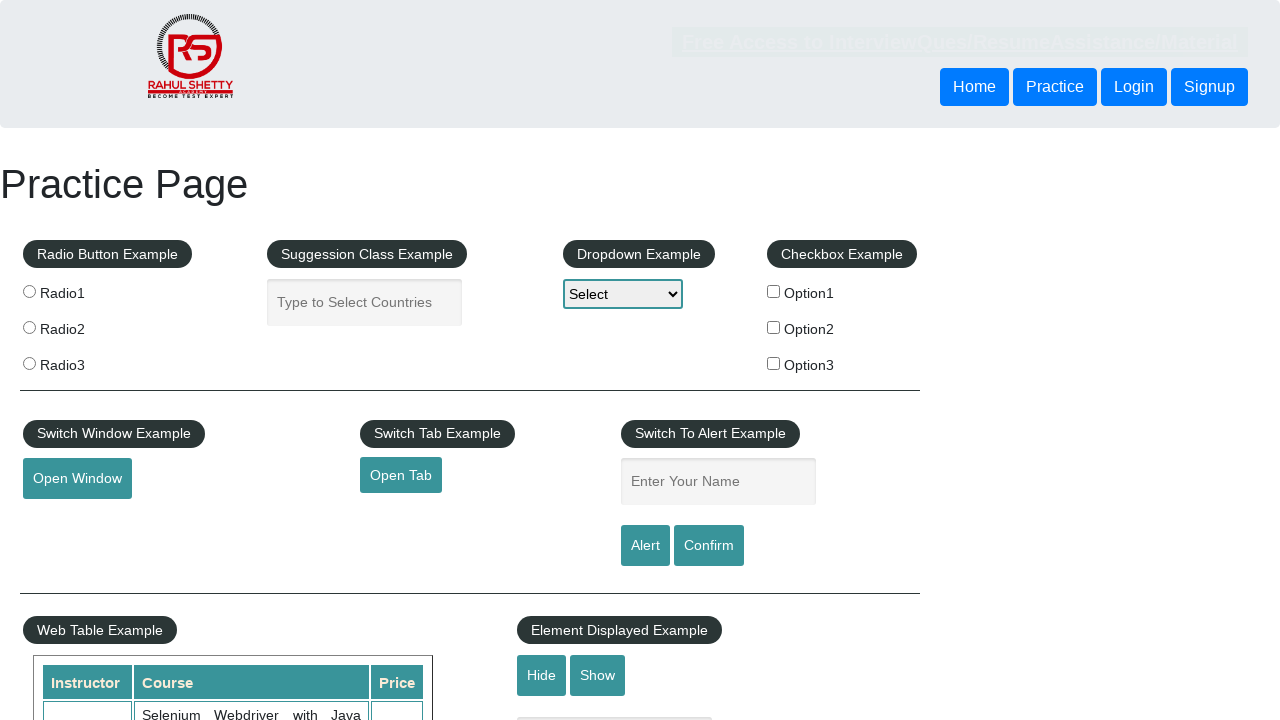